Tests dropdown selection functionality by selecting currency options using different methods (by index, by visible text, and by value)

Starting URL: https://rahulshettyacademy.com/dropdownsPractise/

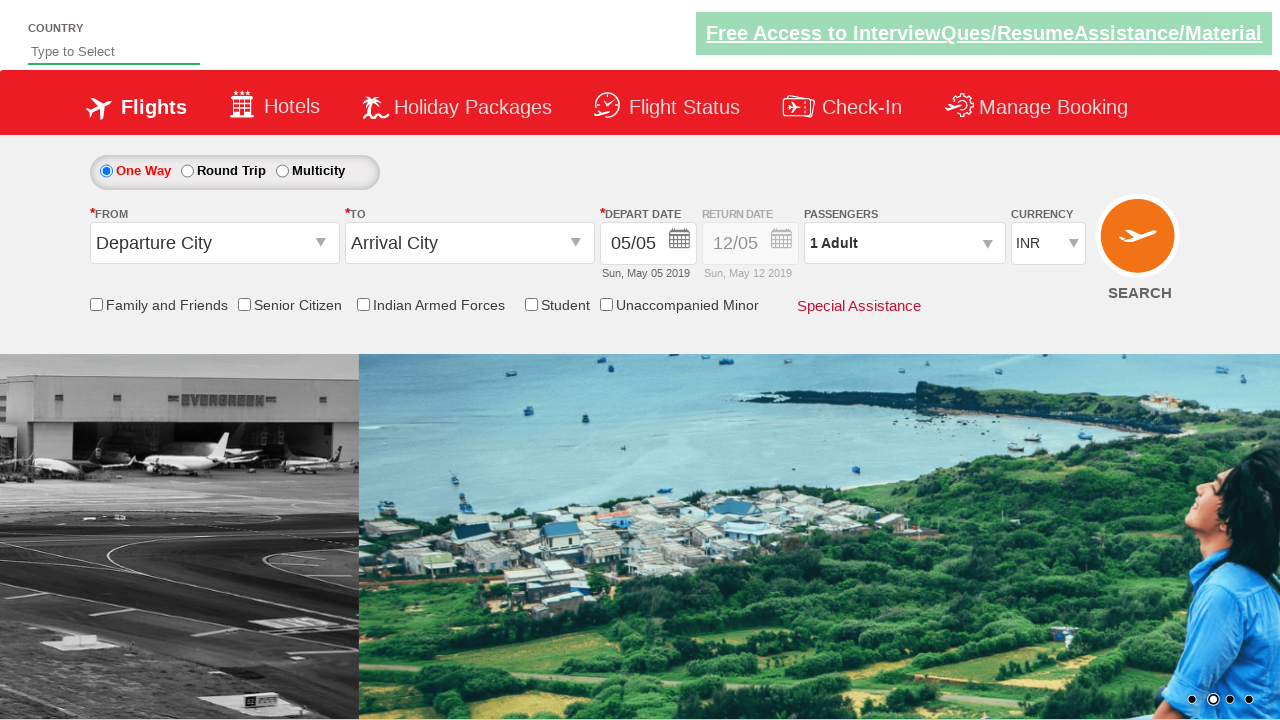

Selected 4th currency option by index on #ctl00_mainContent_DropDownListCurrency
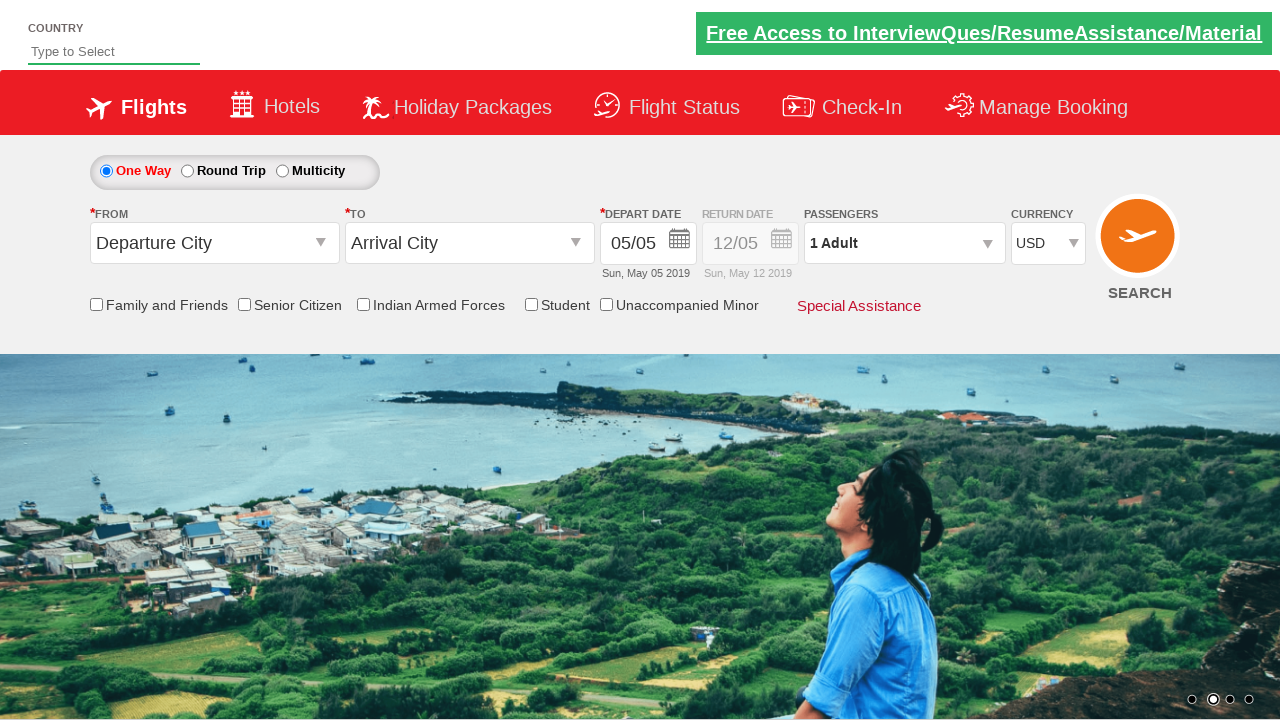

Selected AED currency by visible text on #ctl00_mainContent_DropDownListCurrency
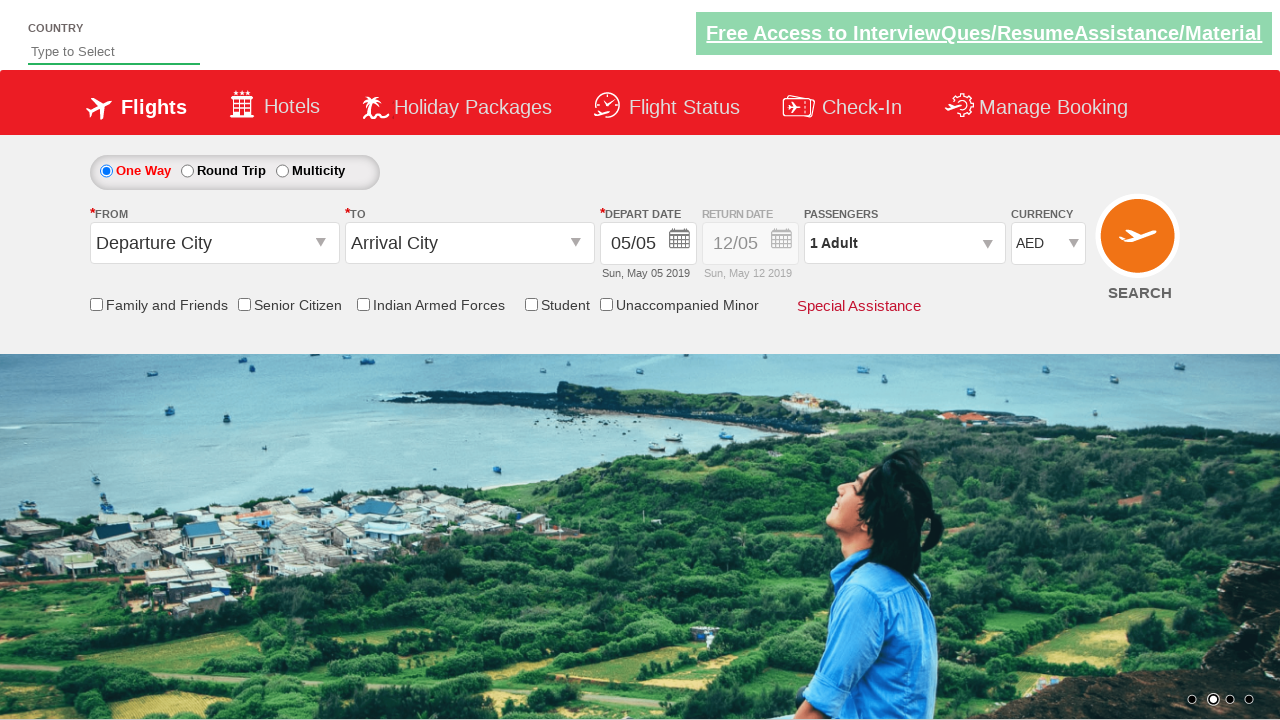

Selected INR currency by value on #ctl00_mainContent_DropDownListCurrency
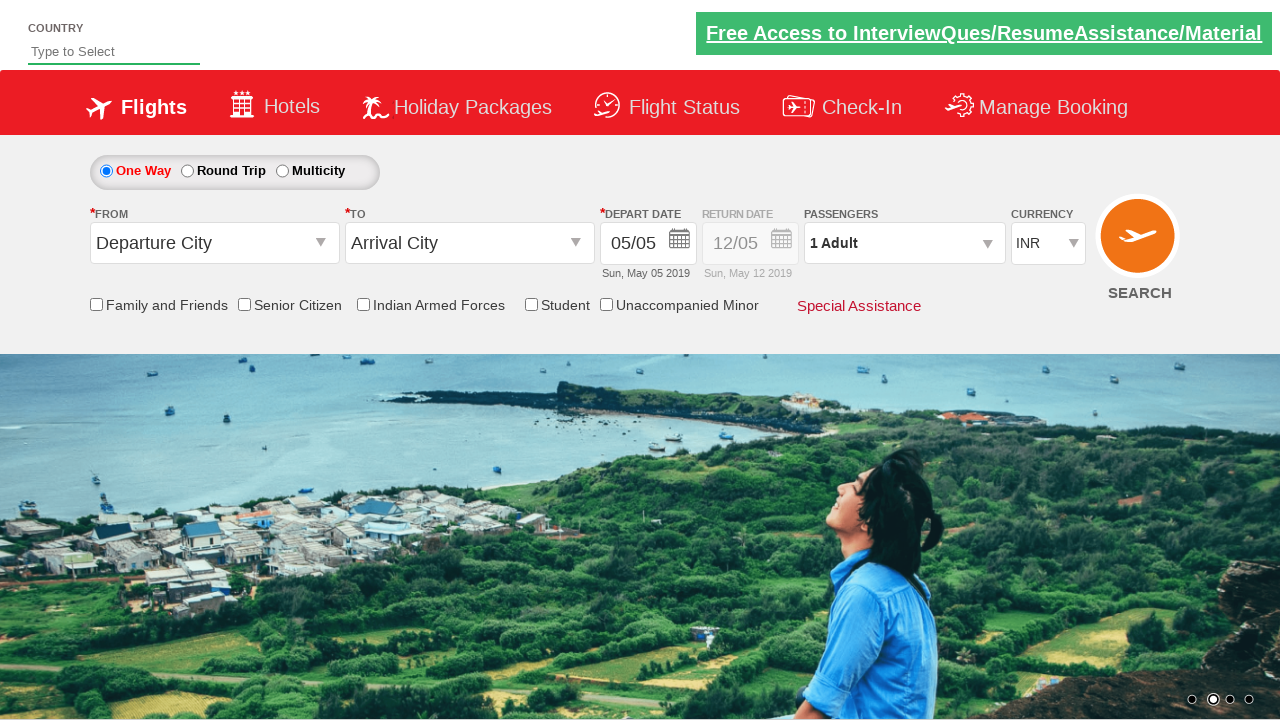

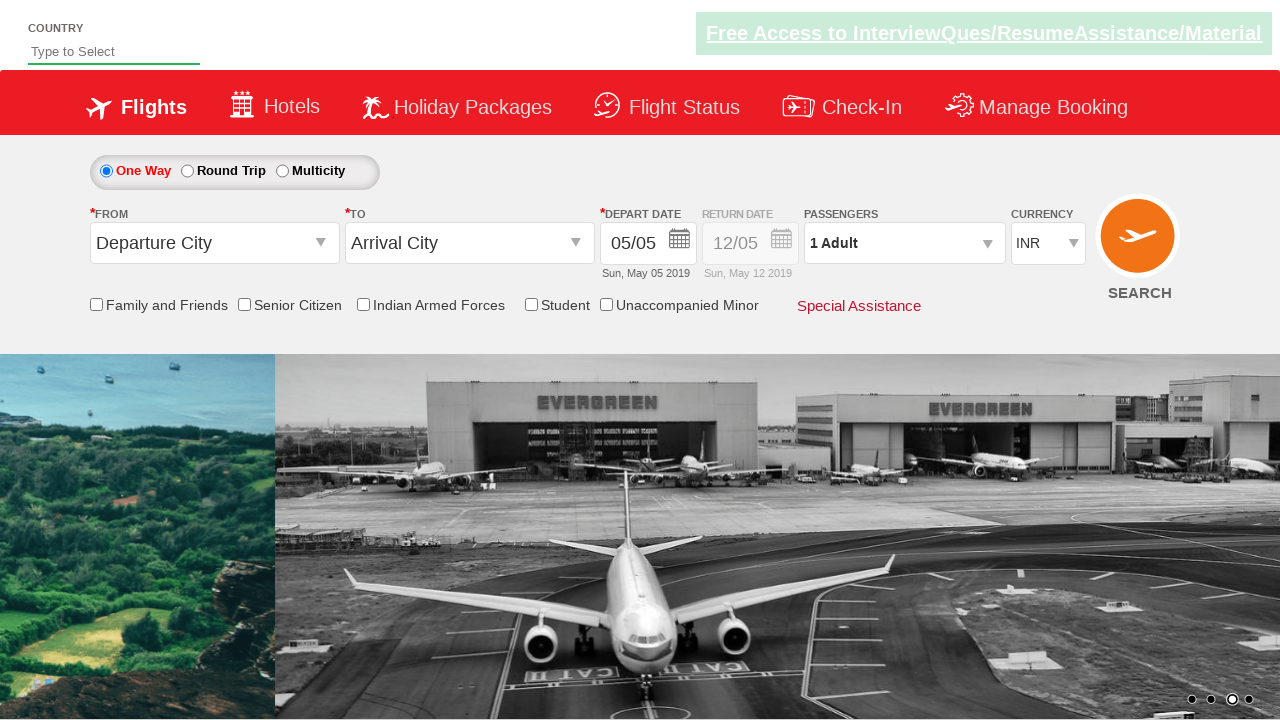